Tests the Playwright homepage by verifying the page title contains "Playwright", checking that the "Get Started" link has the correct href attribute, clicking the link, and verifying navigation to the intro page.

Starting URL: https://playwright.dev/

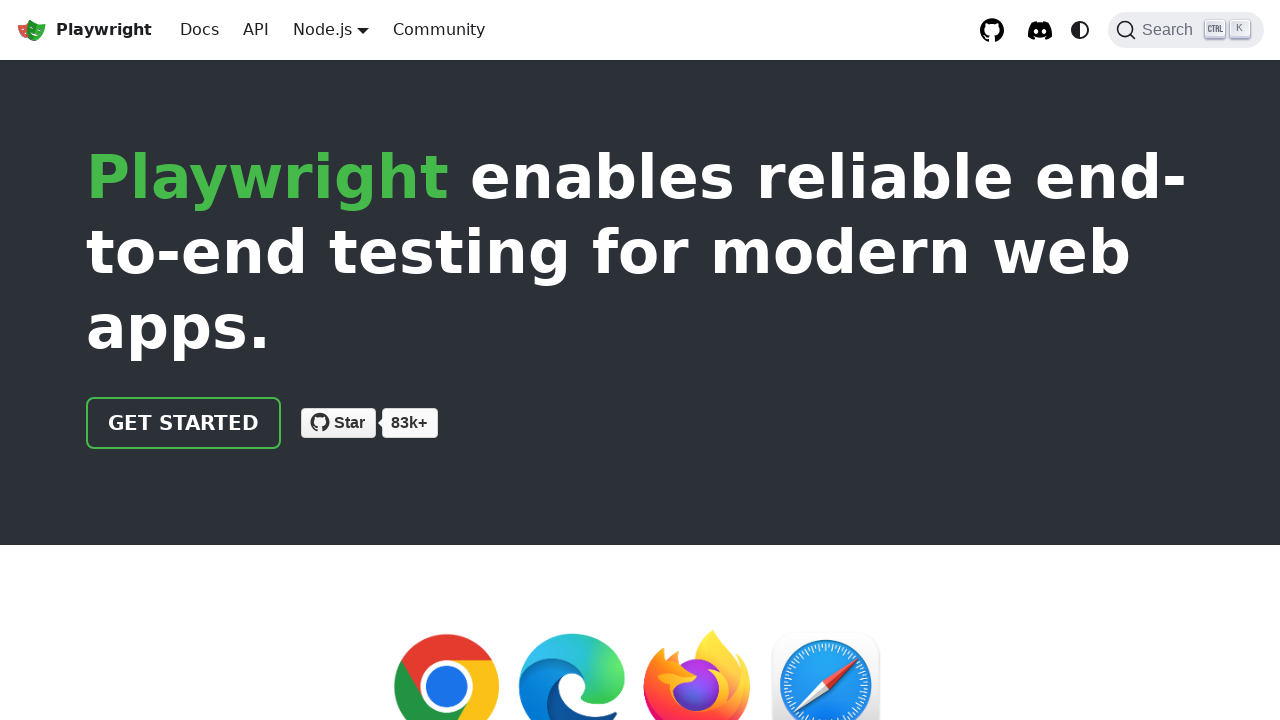

Verified page title contains 'Playwright'
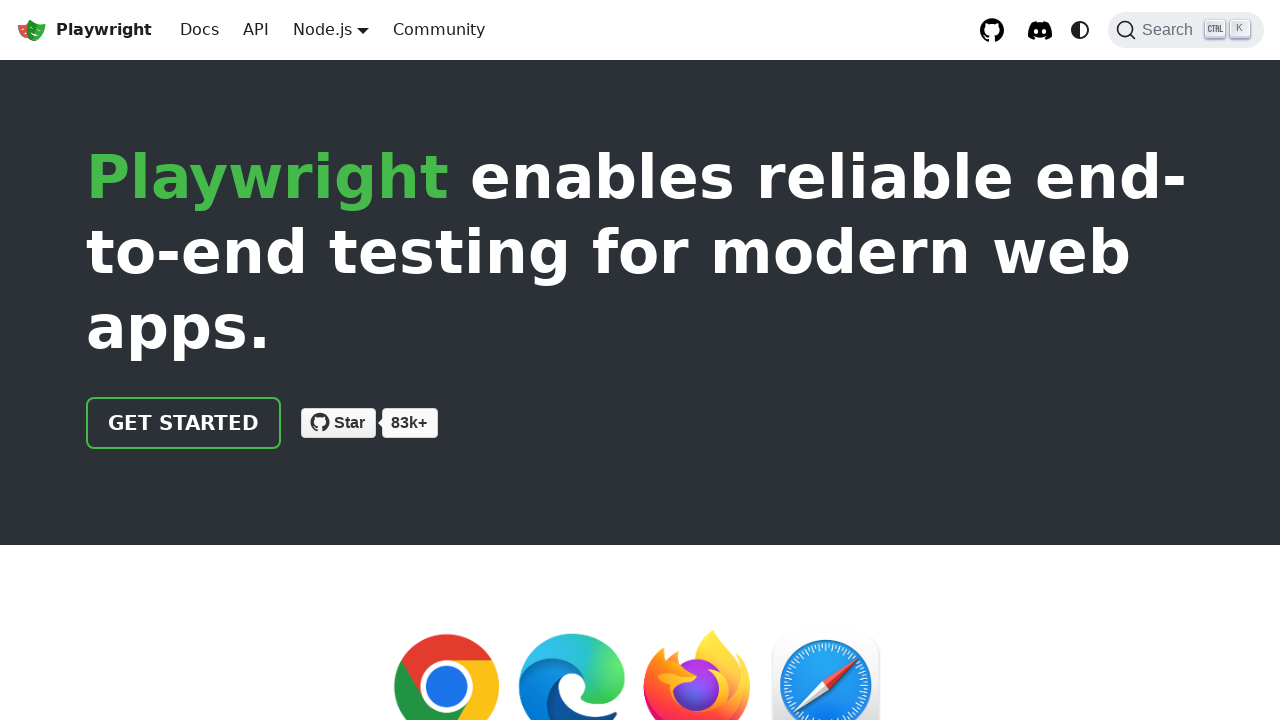

Located 'Get Started' link element
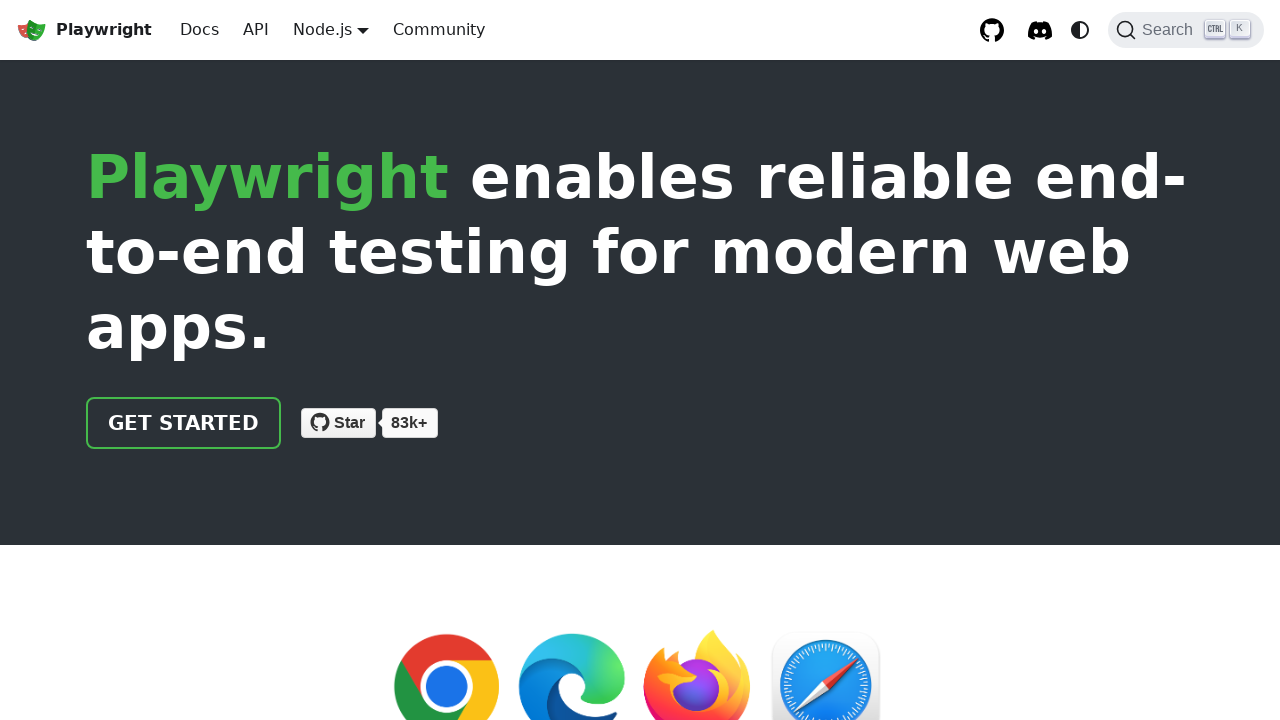

Verified 'Get Started' link has correct href attribute '/docs/intro'
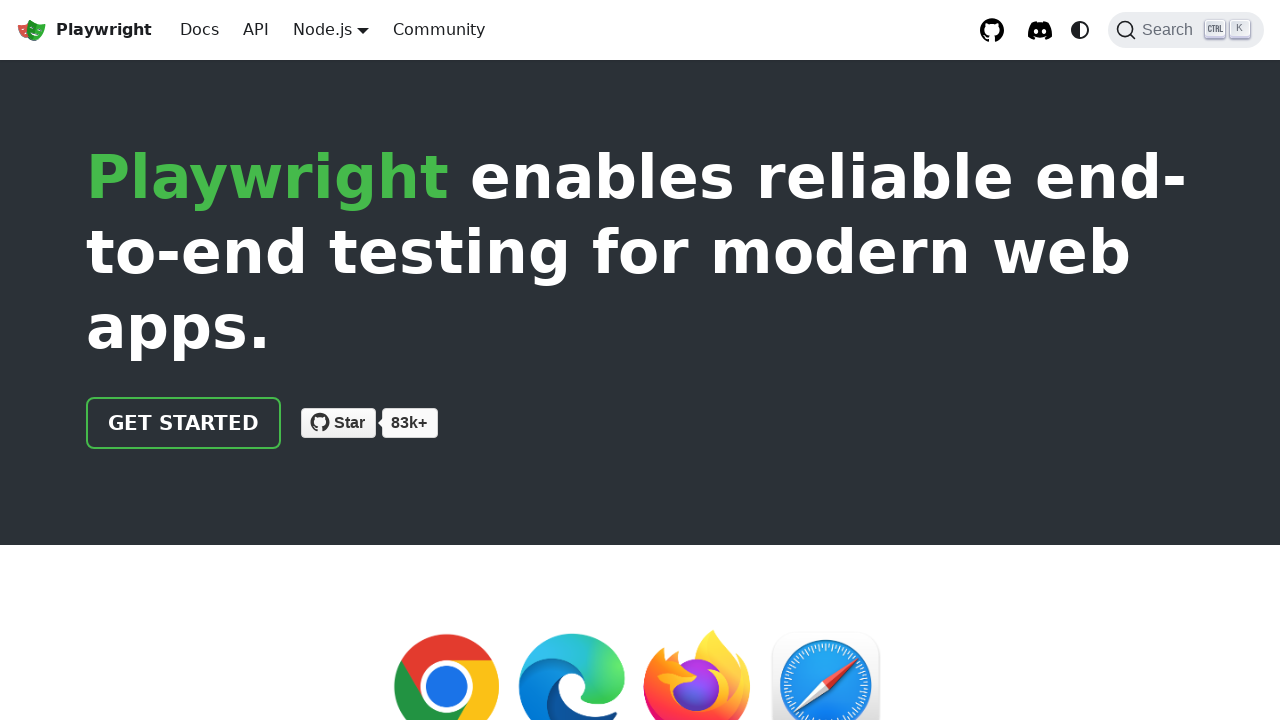

Clicked 'Get Started' link at (184, 423) on text=Get Started
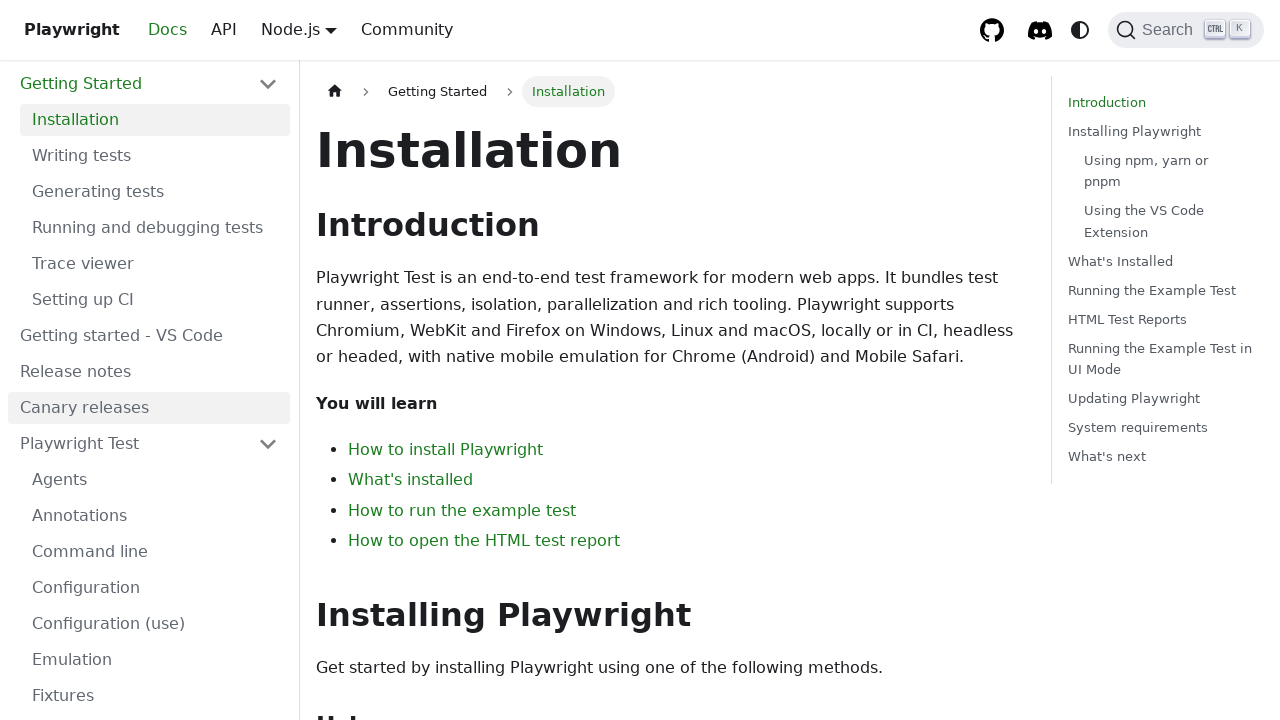

Verified navigation to intro page (URL contains 'intro')
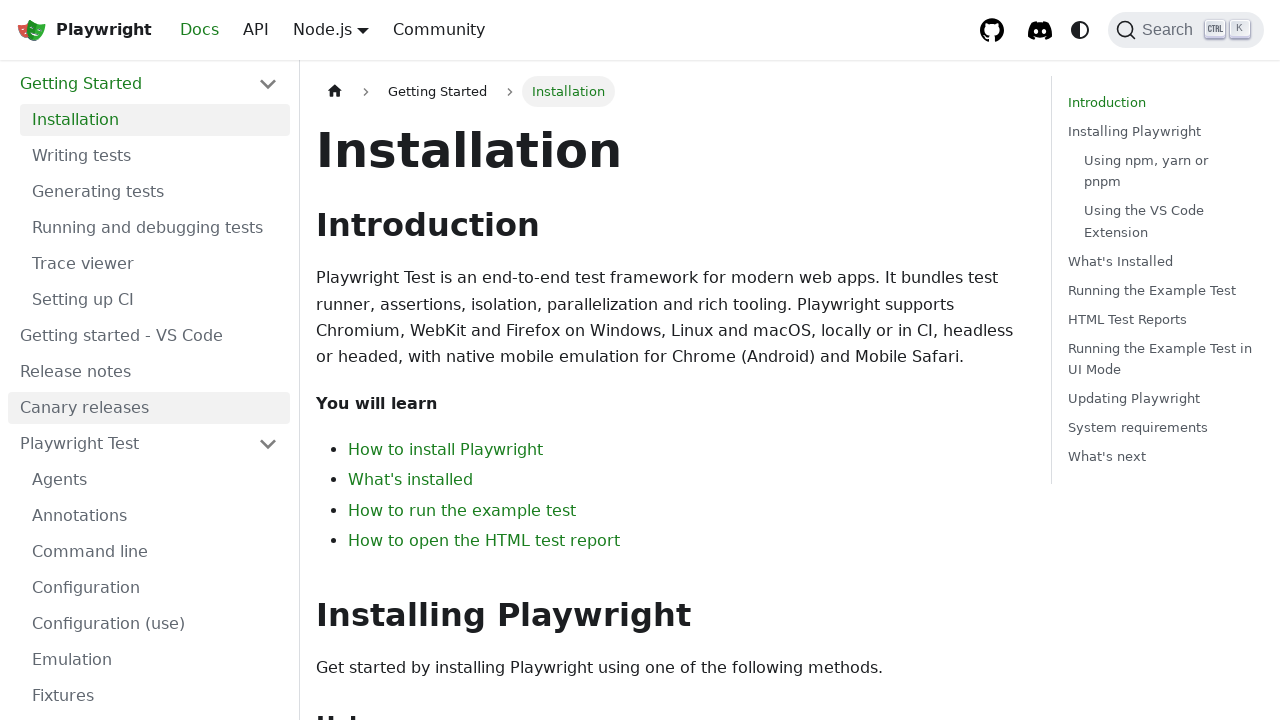

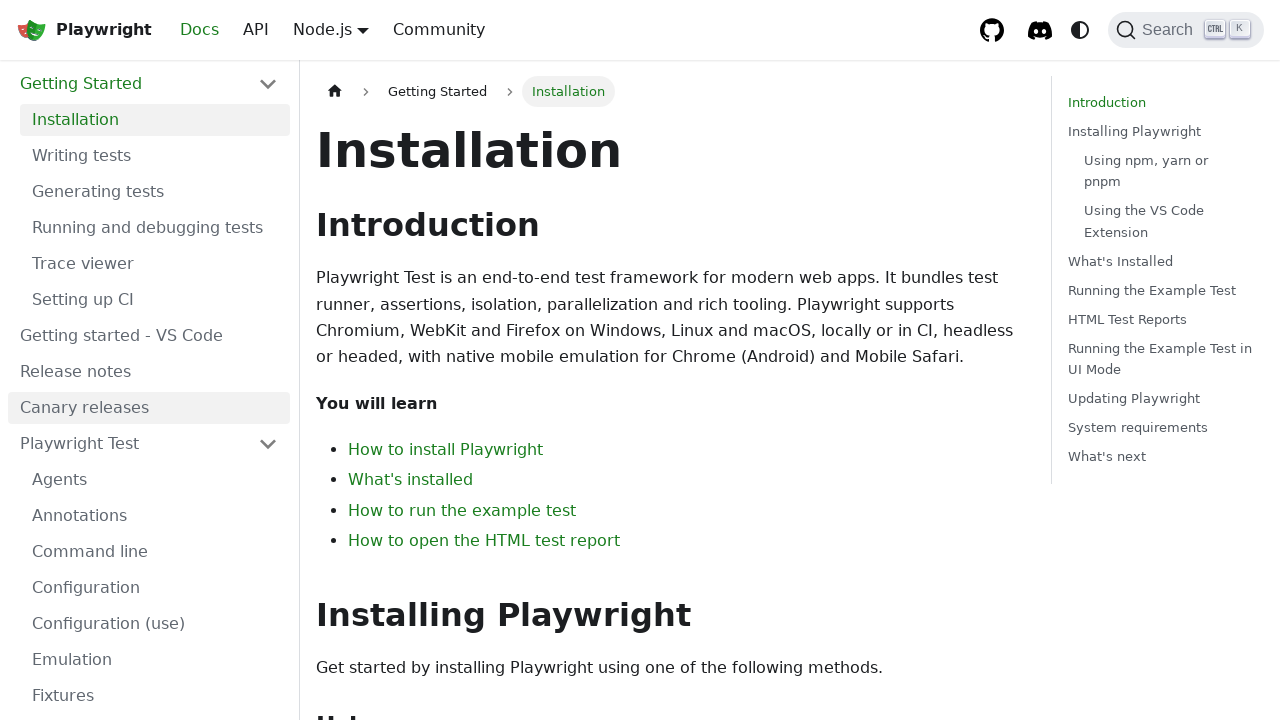